Tests that the language dropdown contains both English and Dutch options

Starting URL: http://jt-dev.azurewebsites.net/#/SignUp

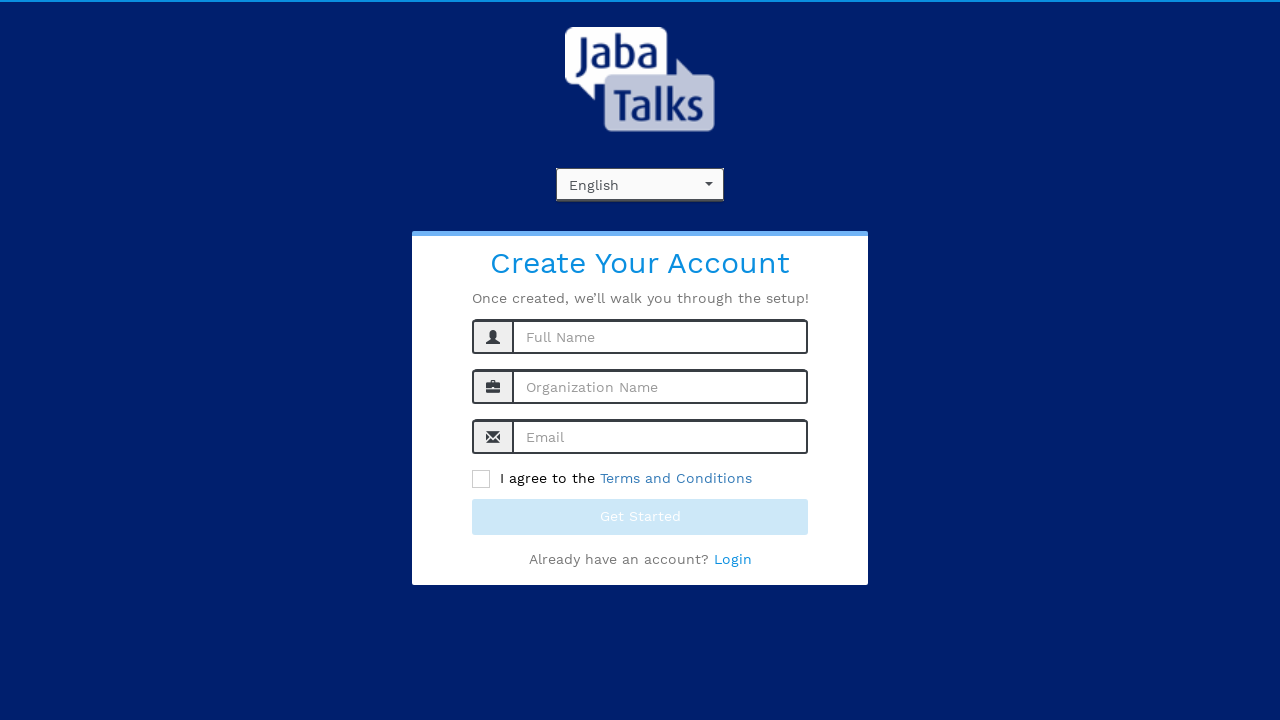

Clicked language dropdown to expand options at (640, 184) on #language
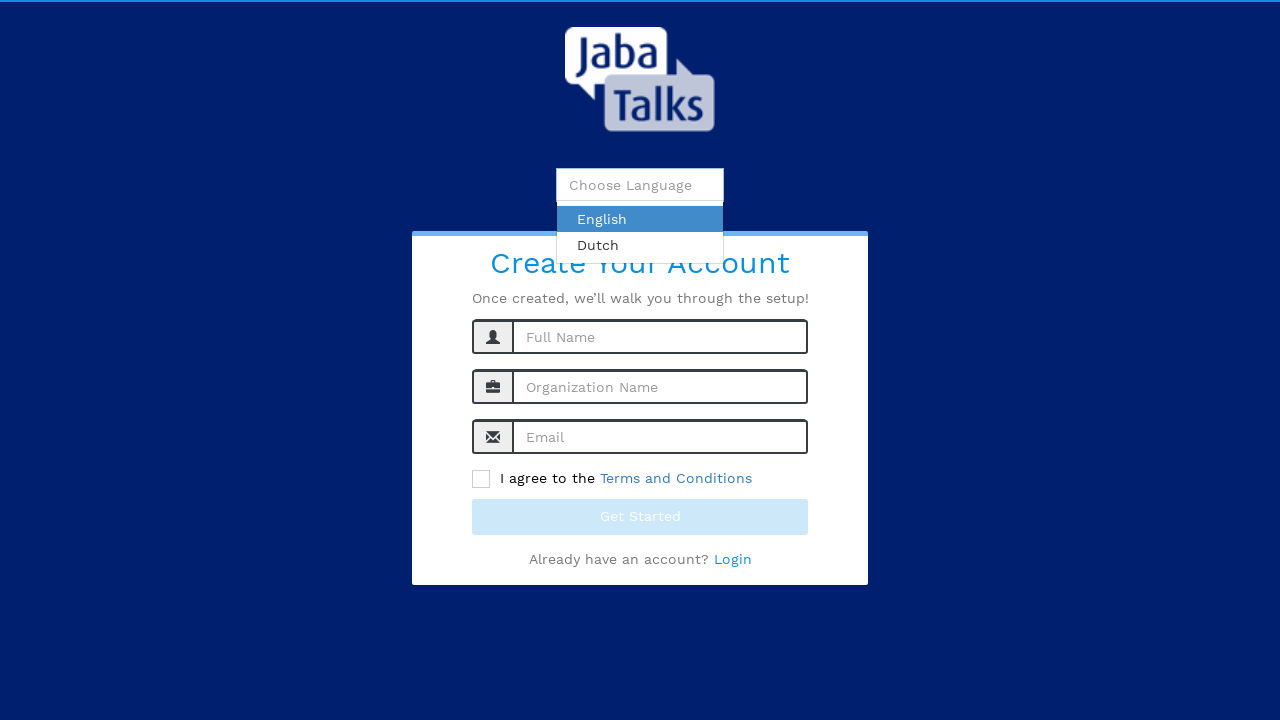

Dropdown options loaded and became visible
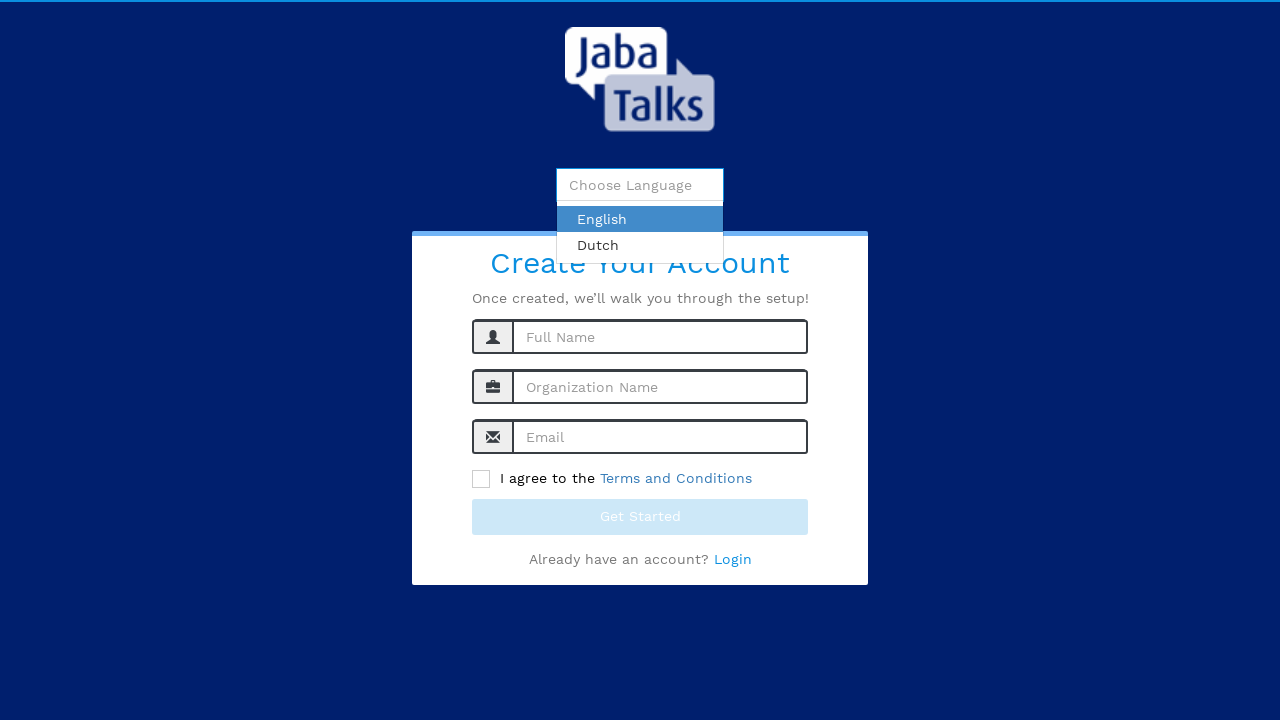

Retrieved all language option elements
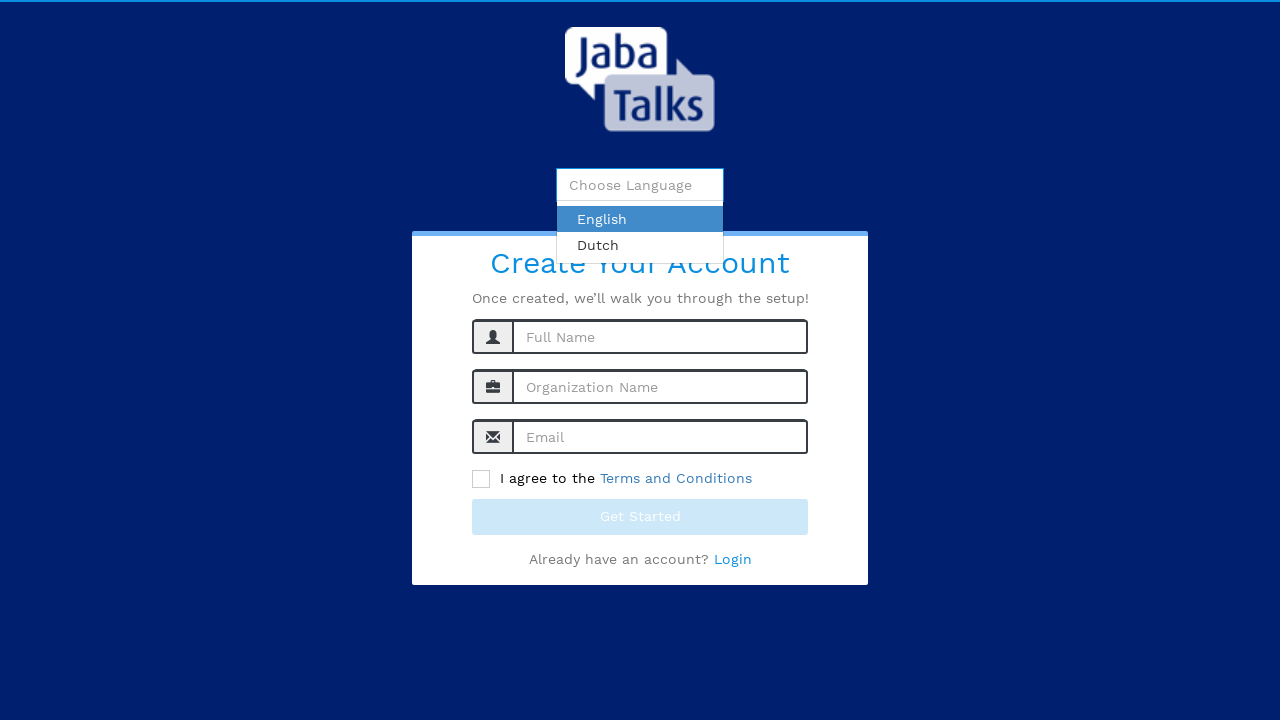

Checked language option: English
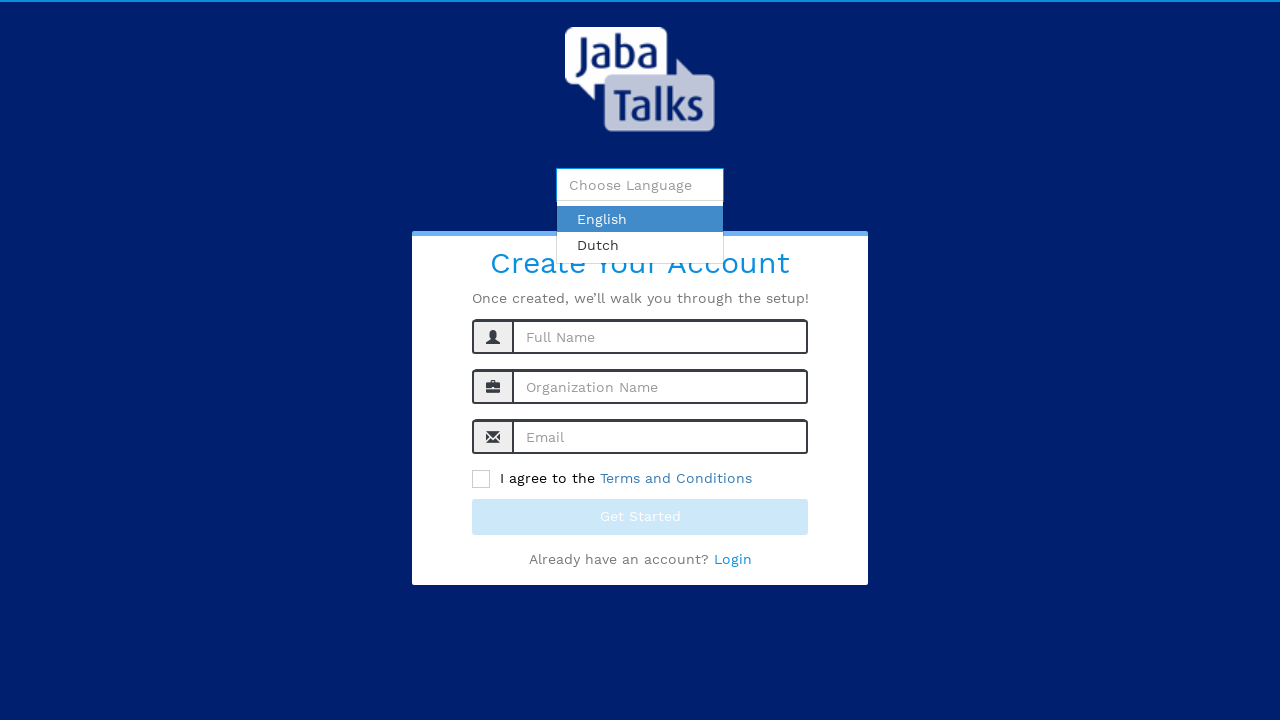

Checked language option: Dutch
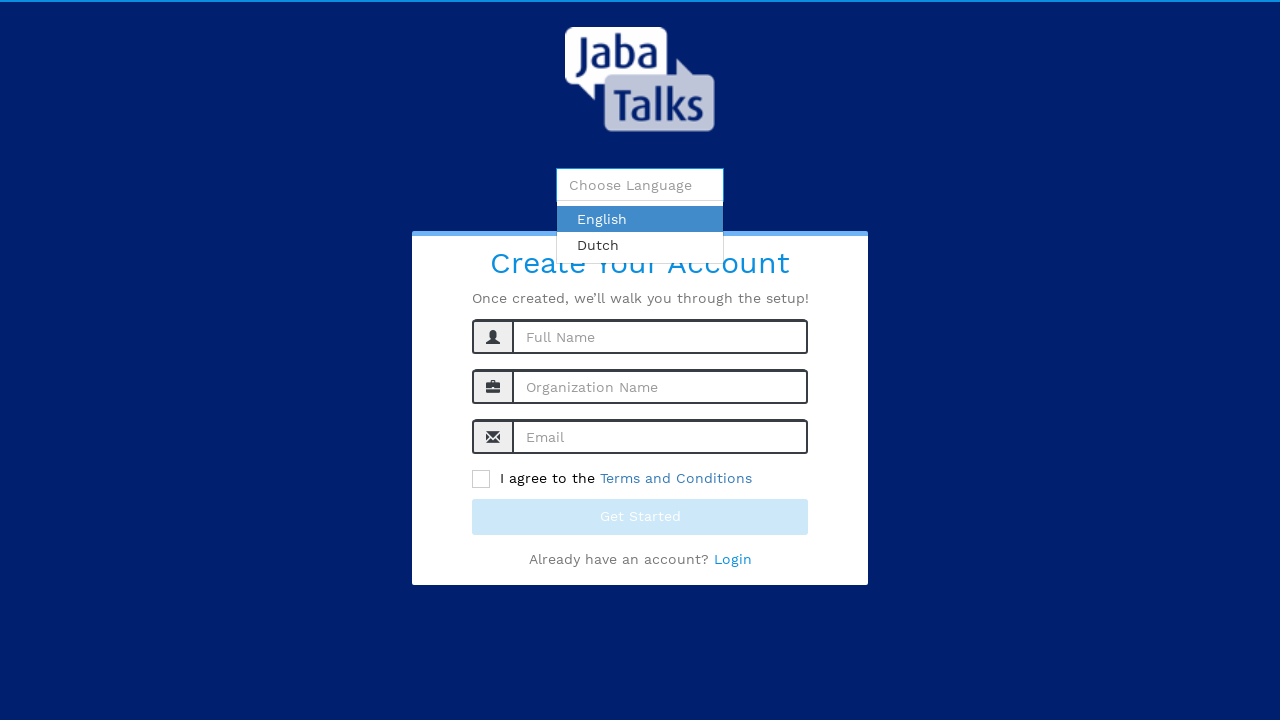

Verified that both English and Dutch language options are present
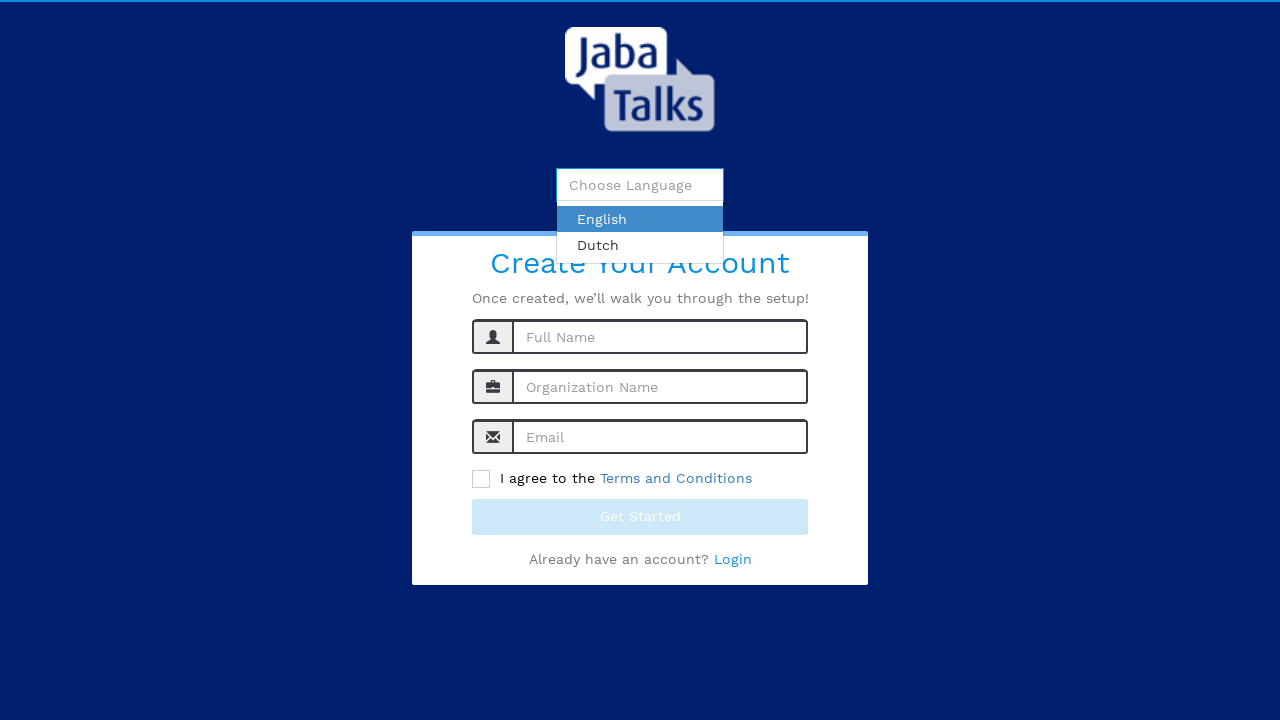

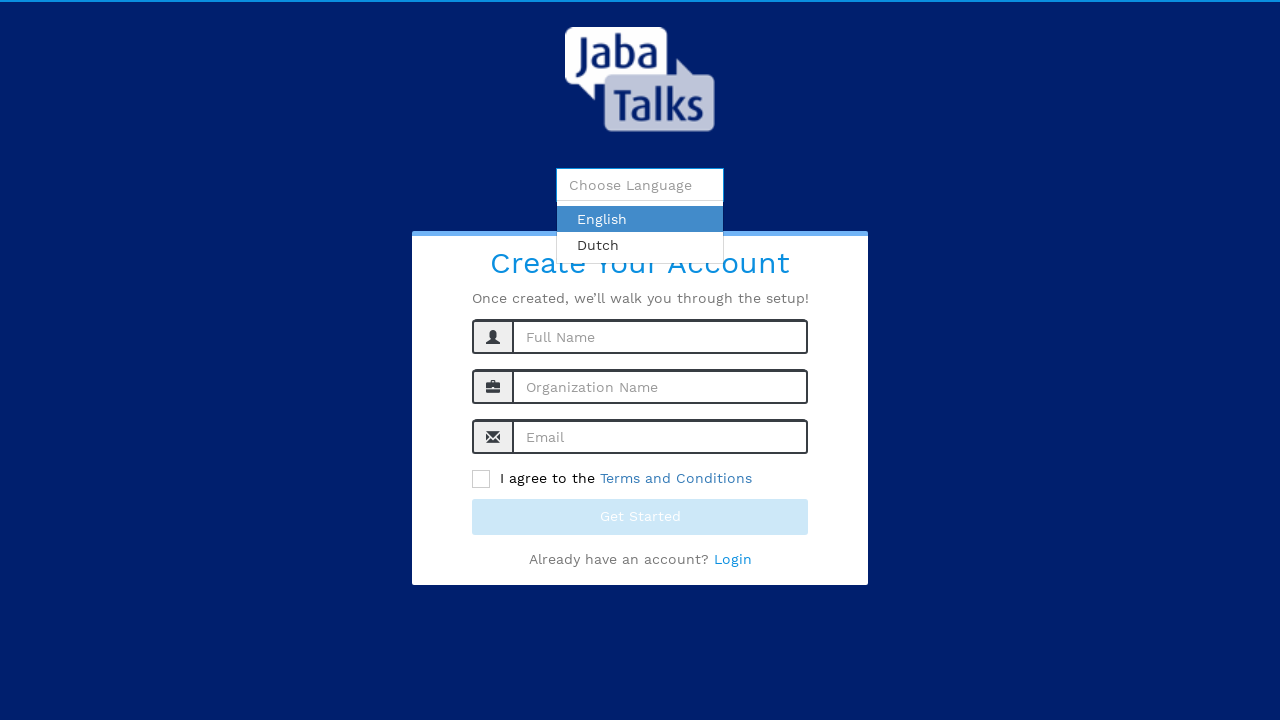